Tests that server-side table auto-hiding works correctly by verifying a search input element is hidden

Starting URL: https://proteomics3.ucsd.edu/ProteoSAFe/result.jsp?task=120ab12f58594dd29c5a71de529a9686&view=group_by_spectrum&file=f.MSV000079852%2Fccms_result%2Fresult%2FColorectalCancer%2FTCGA-A6-3807-01A-22_Proteome_VU_20121019.mzTab

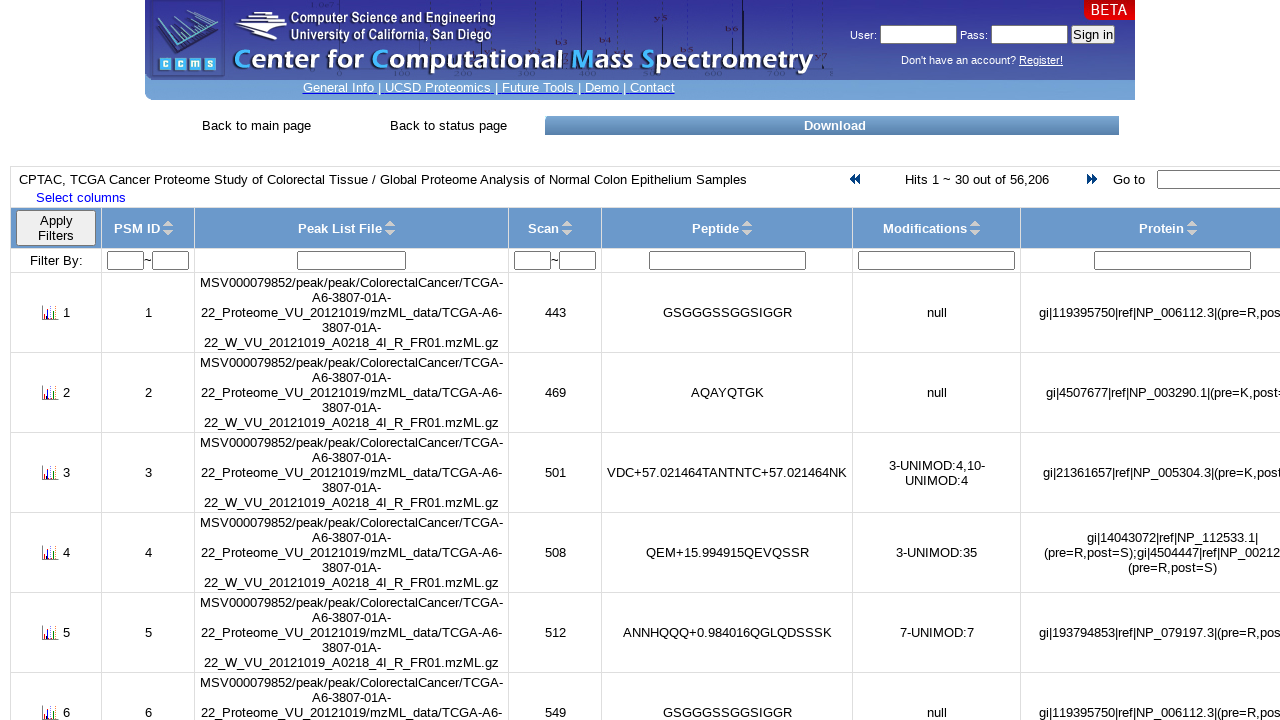

Waited 5 seconds for page to load
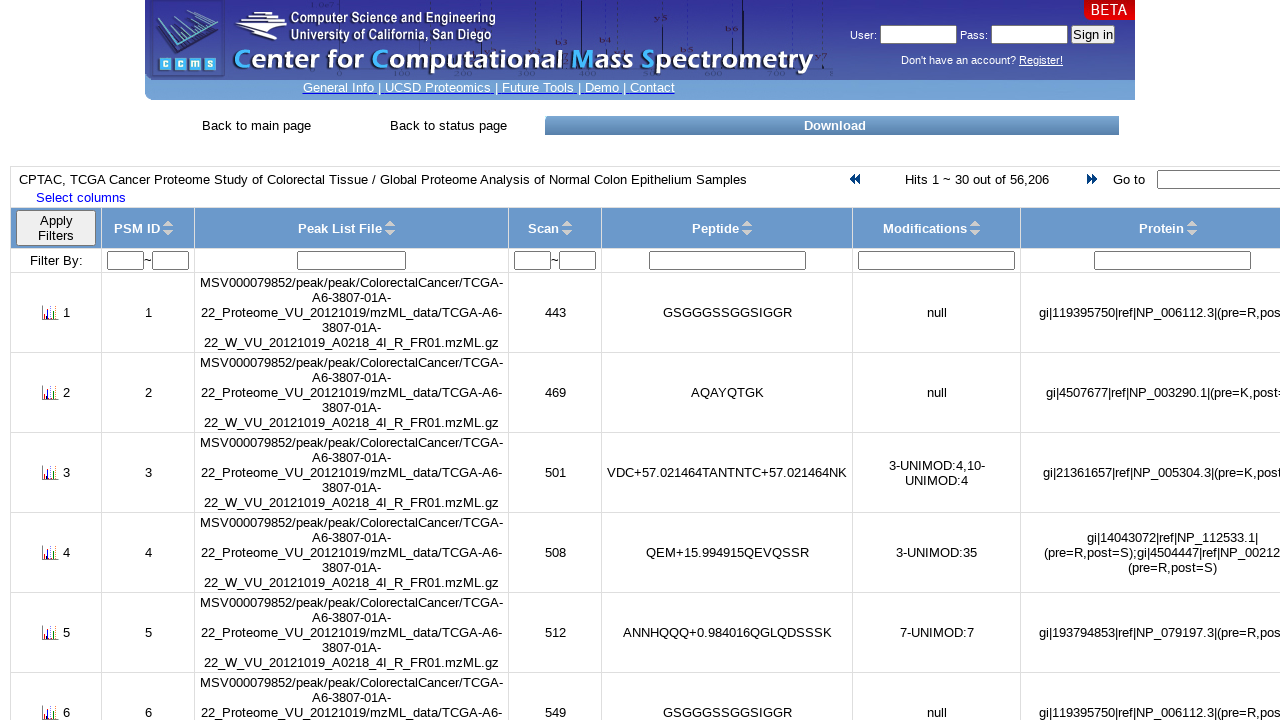

Verified that search input element is auto-hidden (count == 0)
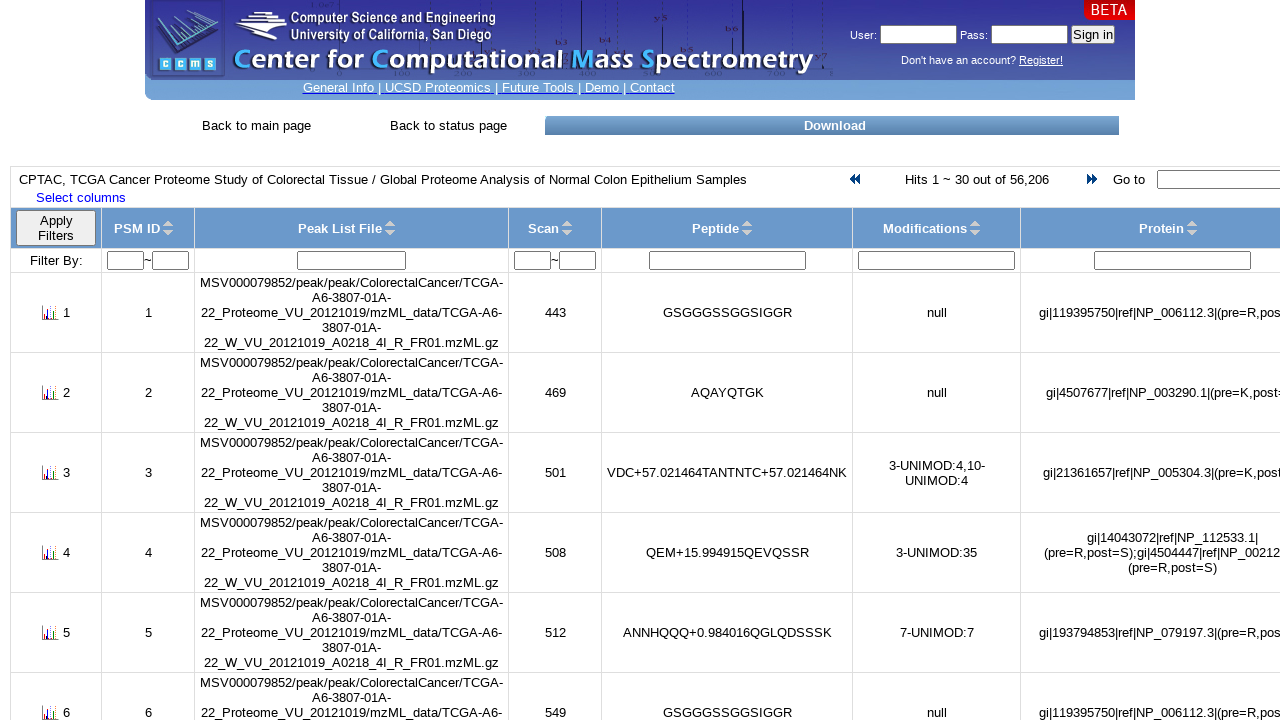

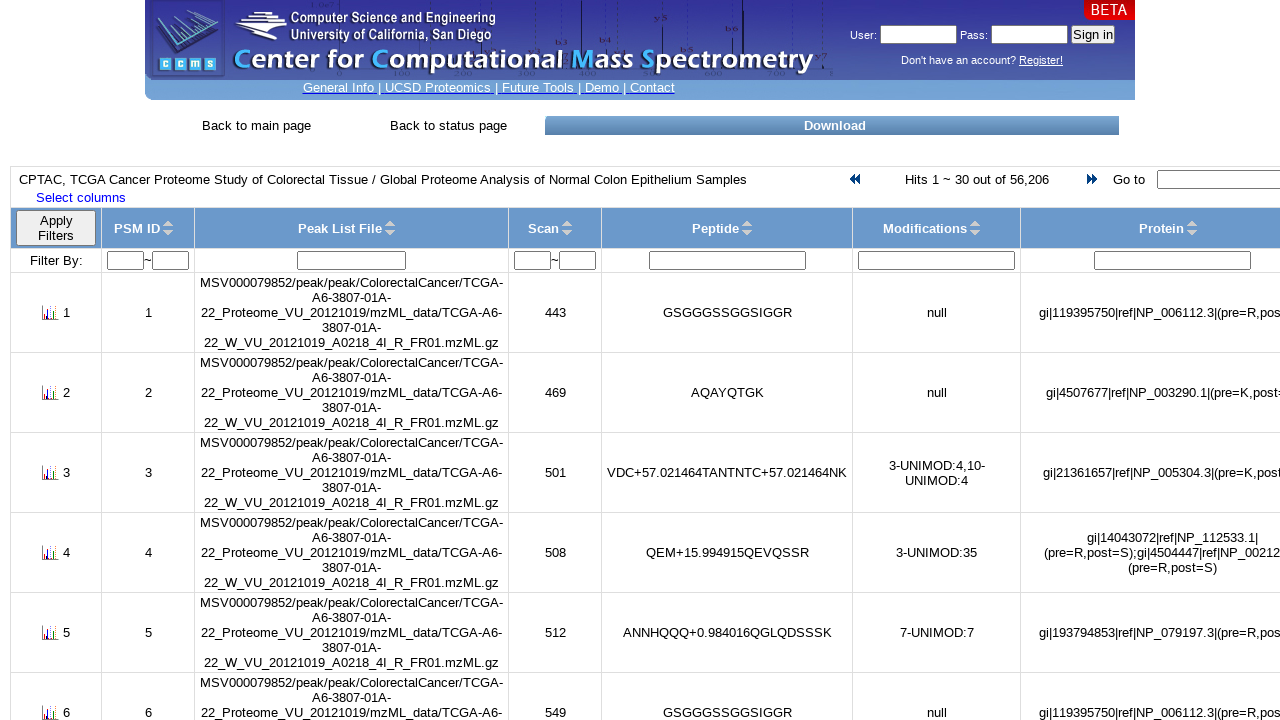